Navigates to the Applitools demo page and clicks the log-in button to proceed to the app's main page. This is a demo site where clicking login doesn't require actual credentials.

Starting URL: https://demo.applitools.com

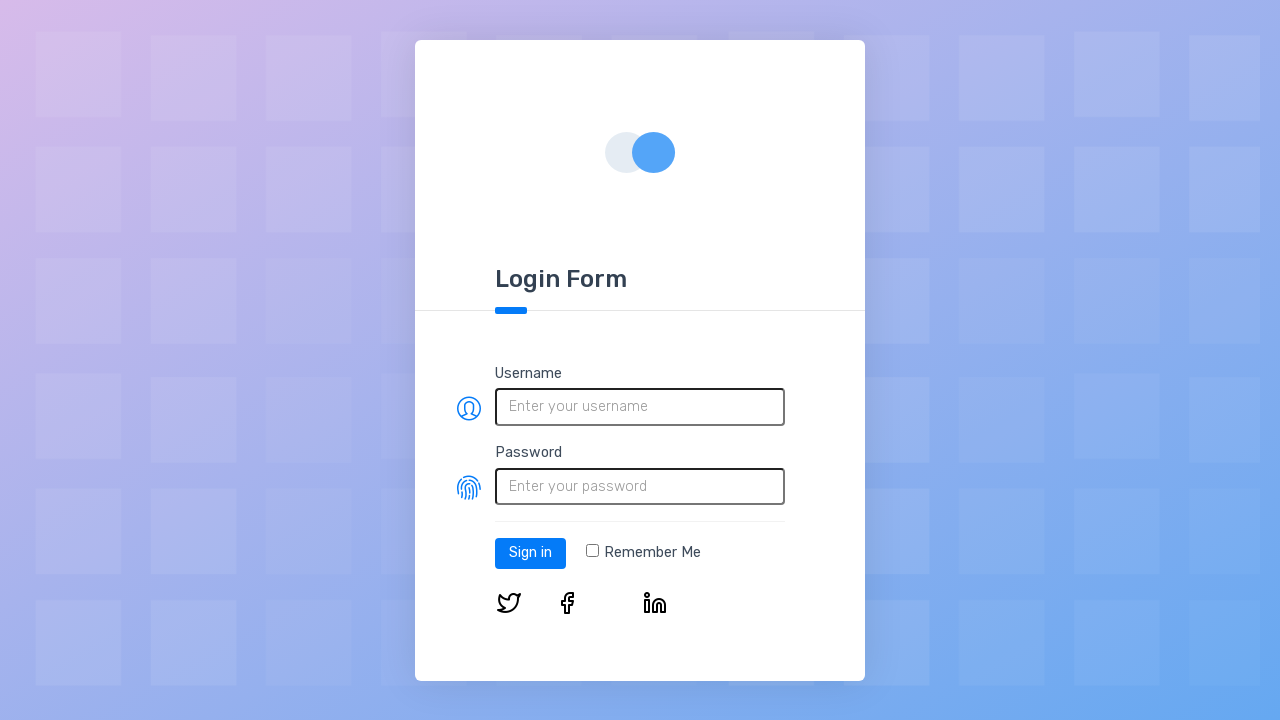

Login button appeared on the page
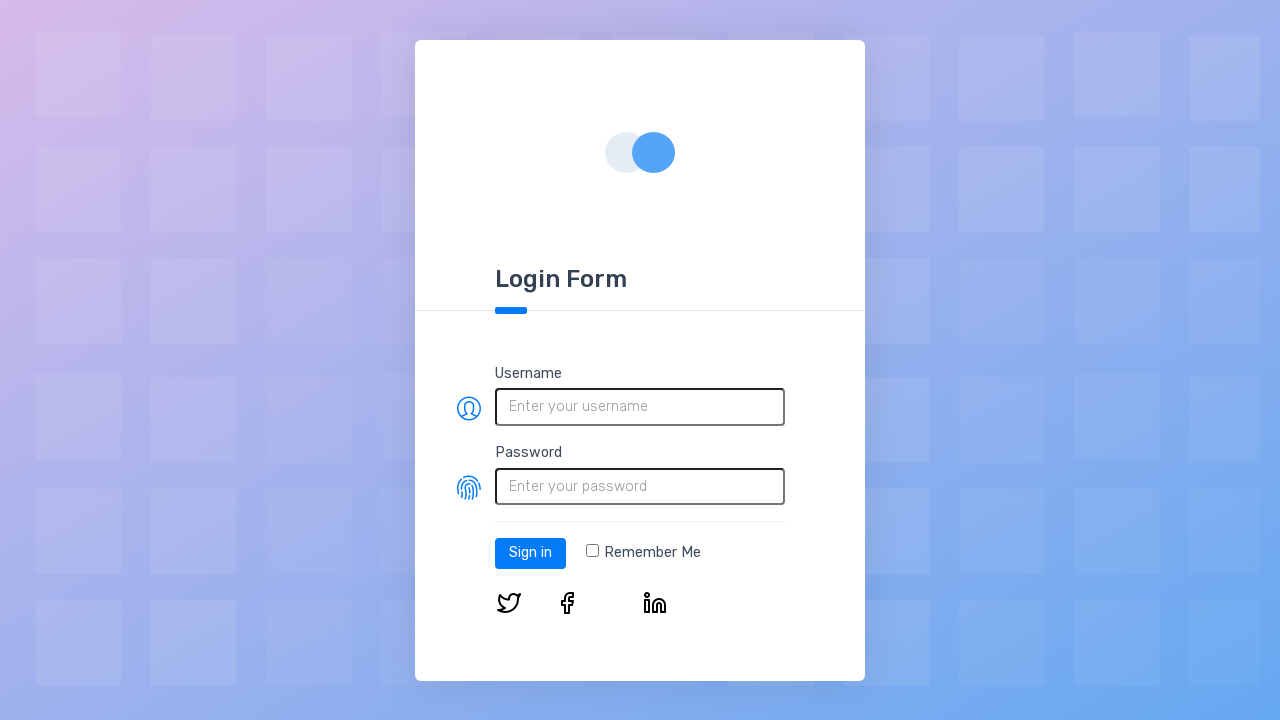

Clicked the login button at (530, 553) on #log-in
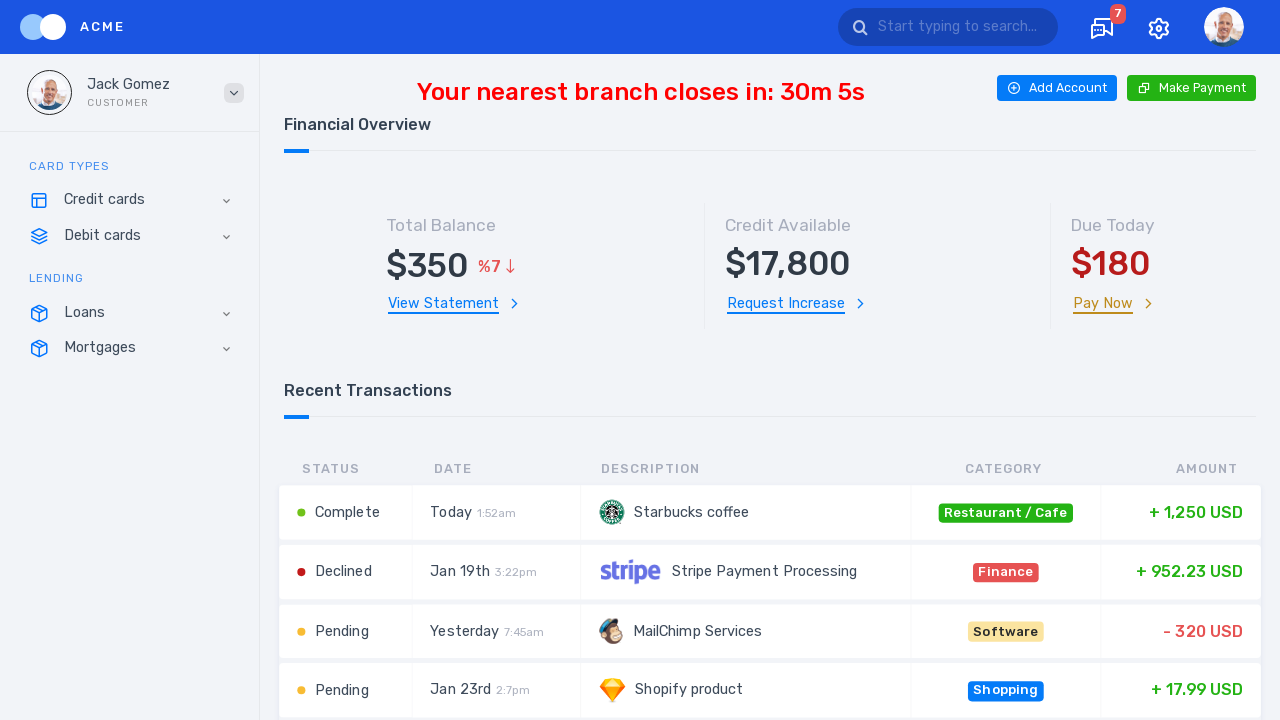

App main page loaded successfully
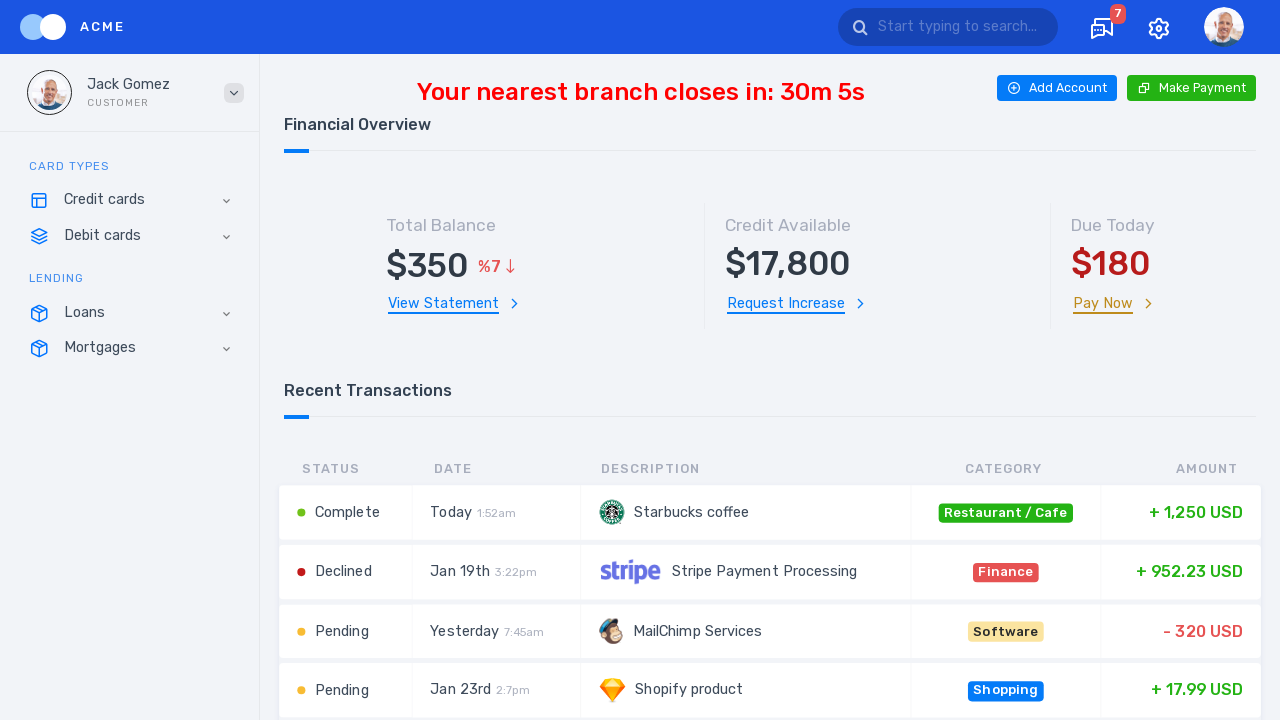

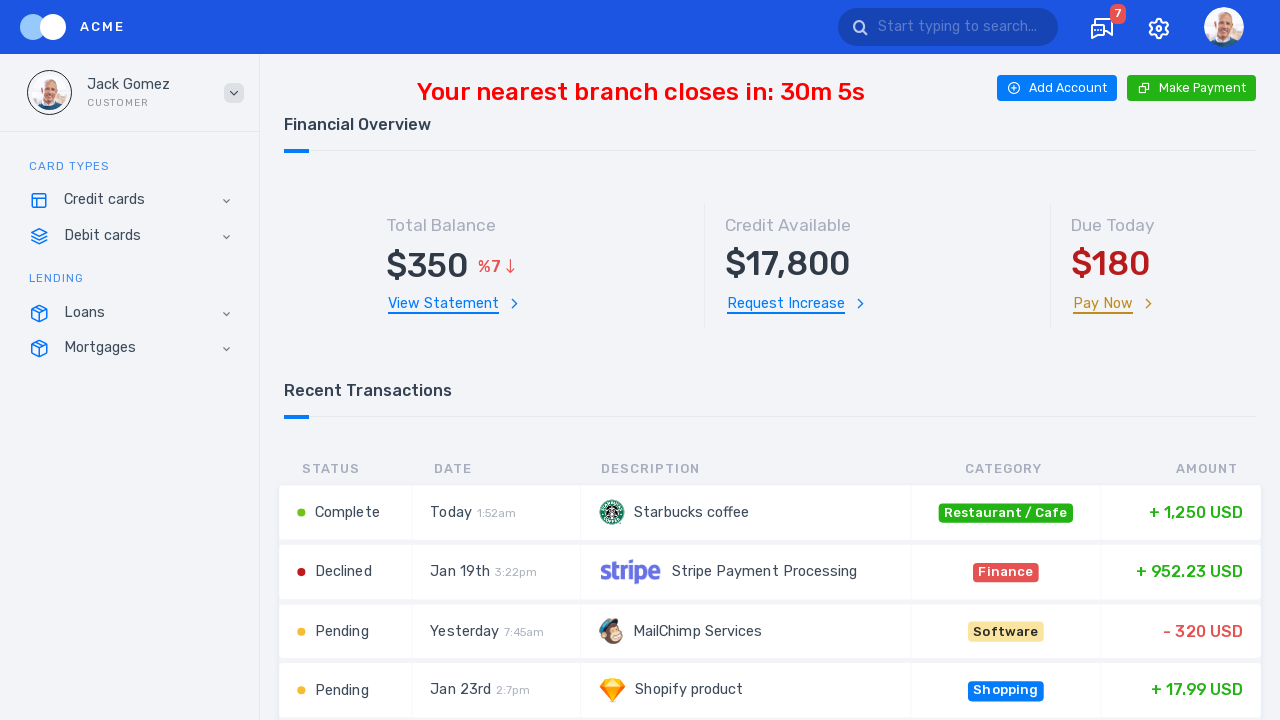